Tests filtering to display only completed todo items

Starting URL: https://demo.playwright.dev/todomvc

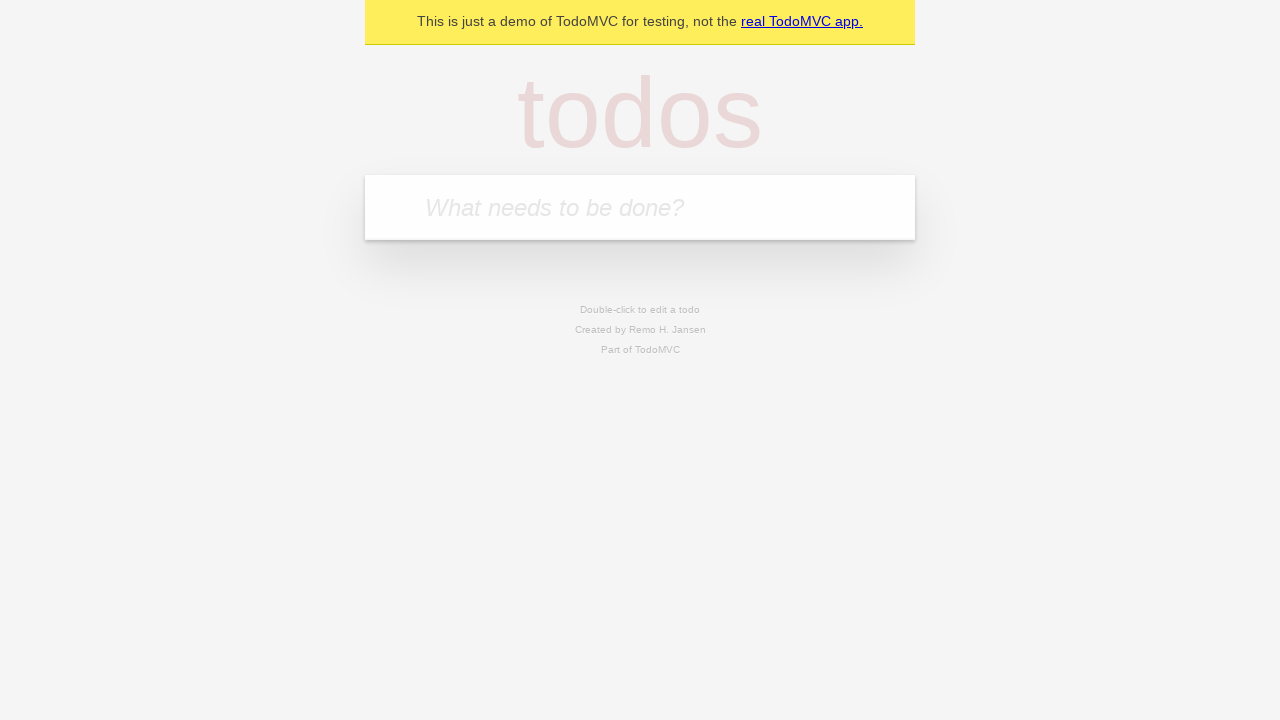

Filled todo input with 'buy some cheese' on internal:attr=[placeholder="What needs to be done?"i]
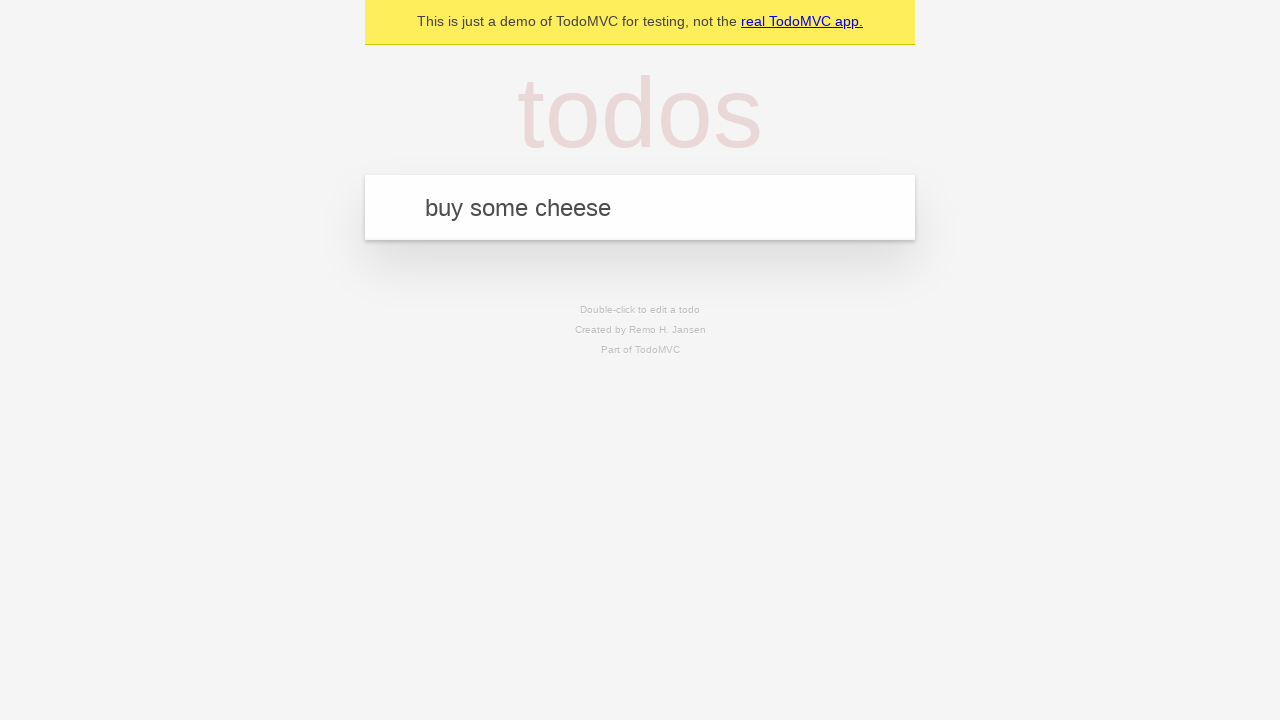

Pressed Enter to add first todo item on internal:attr=[placeholder="What needs to be done?"i]
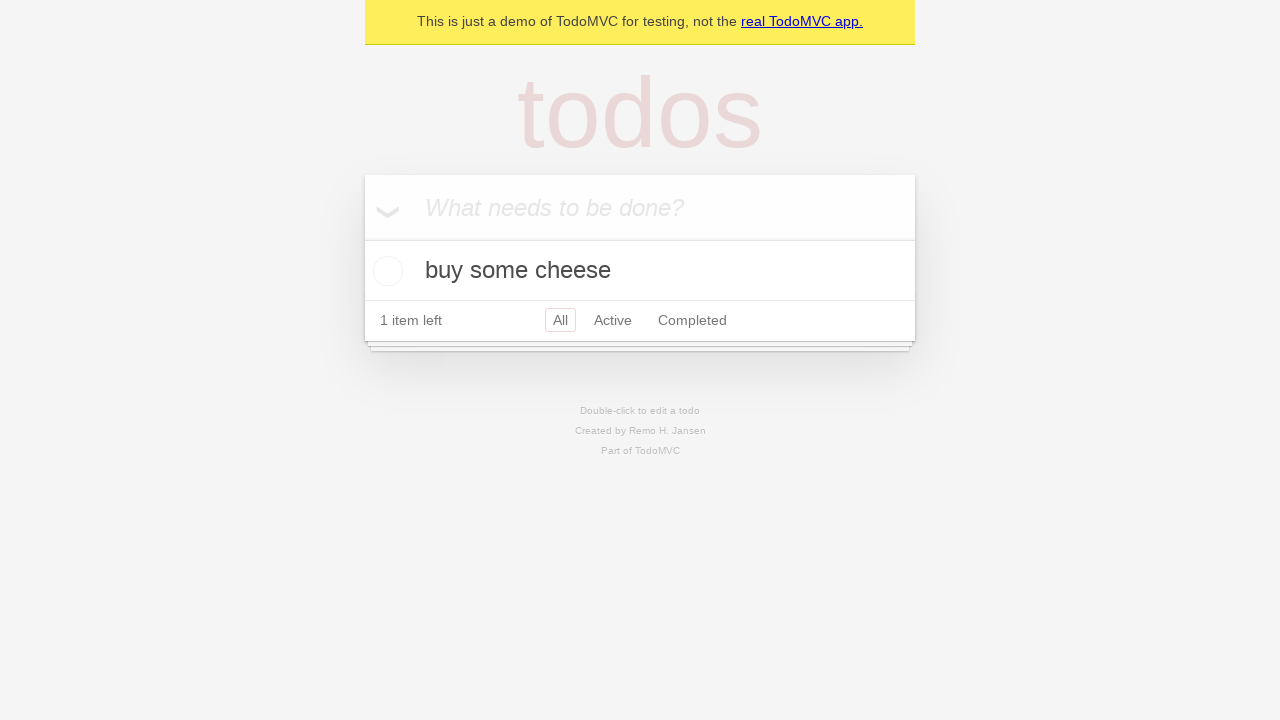

Filled todo input with 'feed the cat' on internal:attr=[placeholder="What needs to be done?"i]
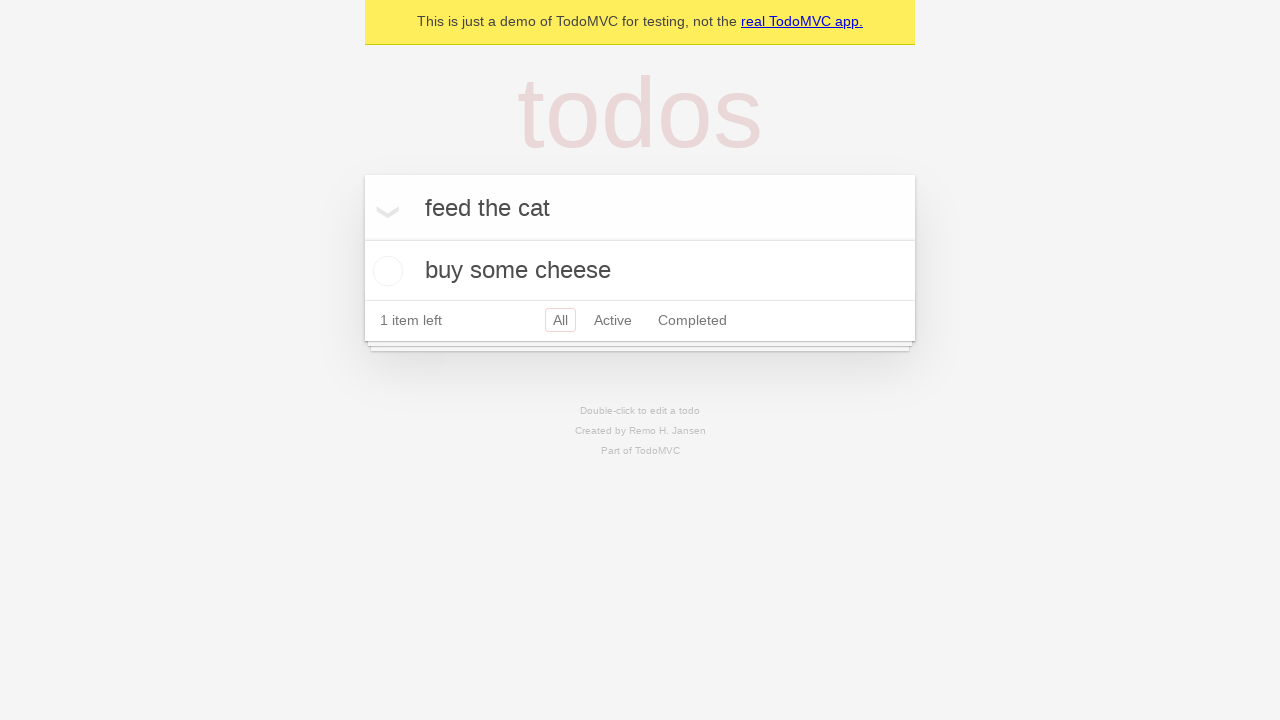

Pressed Enter to add second todo item on internal:attr=[placeholder="What needs to be done?"i]
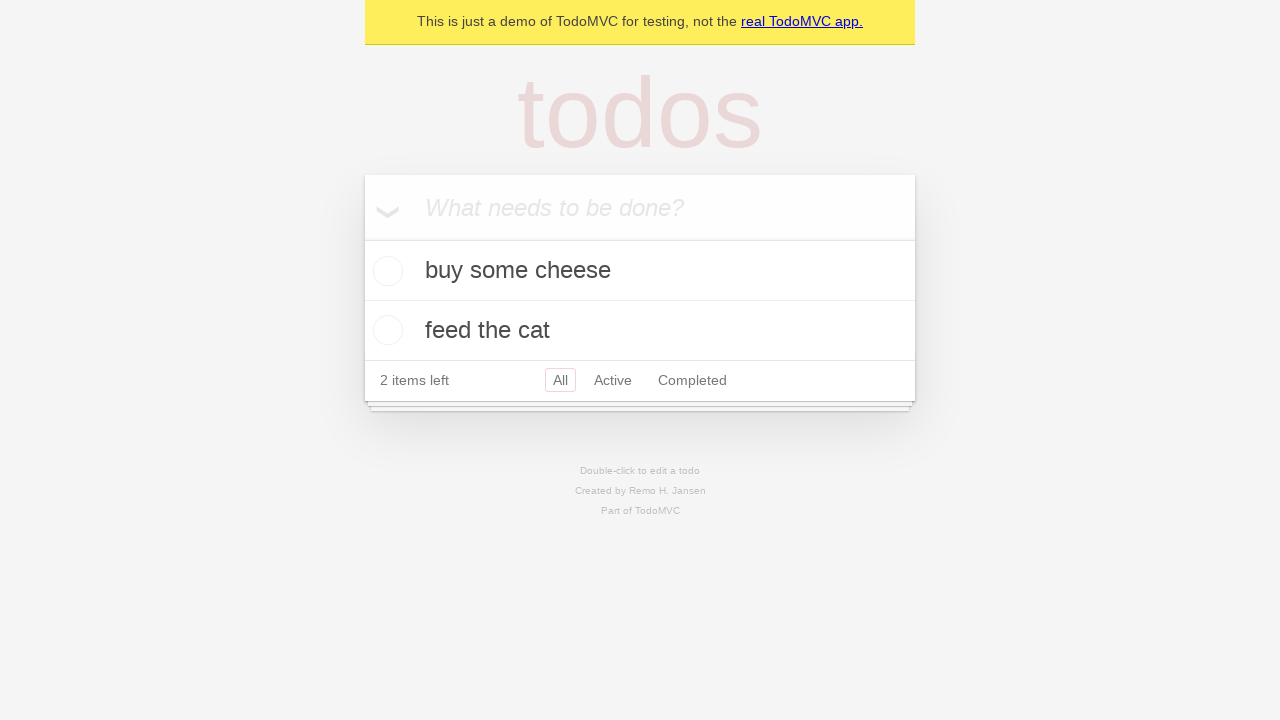

Filled todo input with 'book a doctors appointment' on internal:attr=[placeholder="What needs to be done?"i]
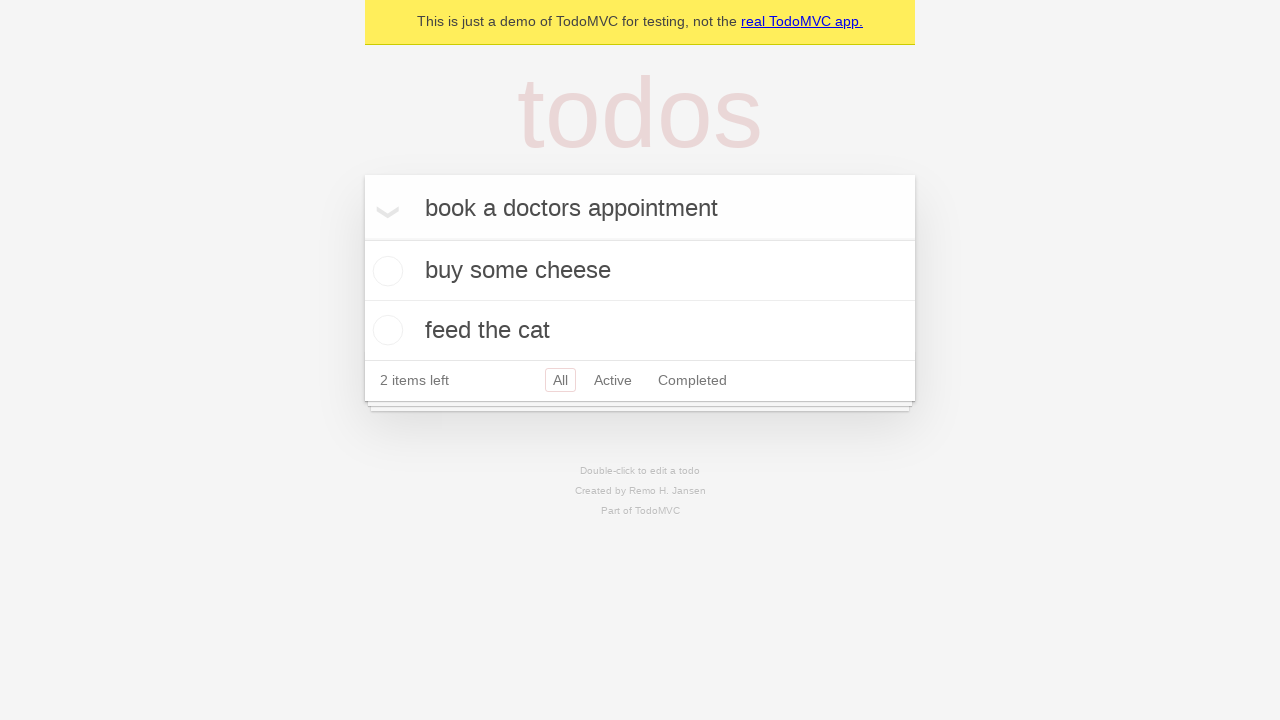

Pressed Enter to add third todo item on internal:attr=[placeholder="What needs to be done?"i]
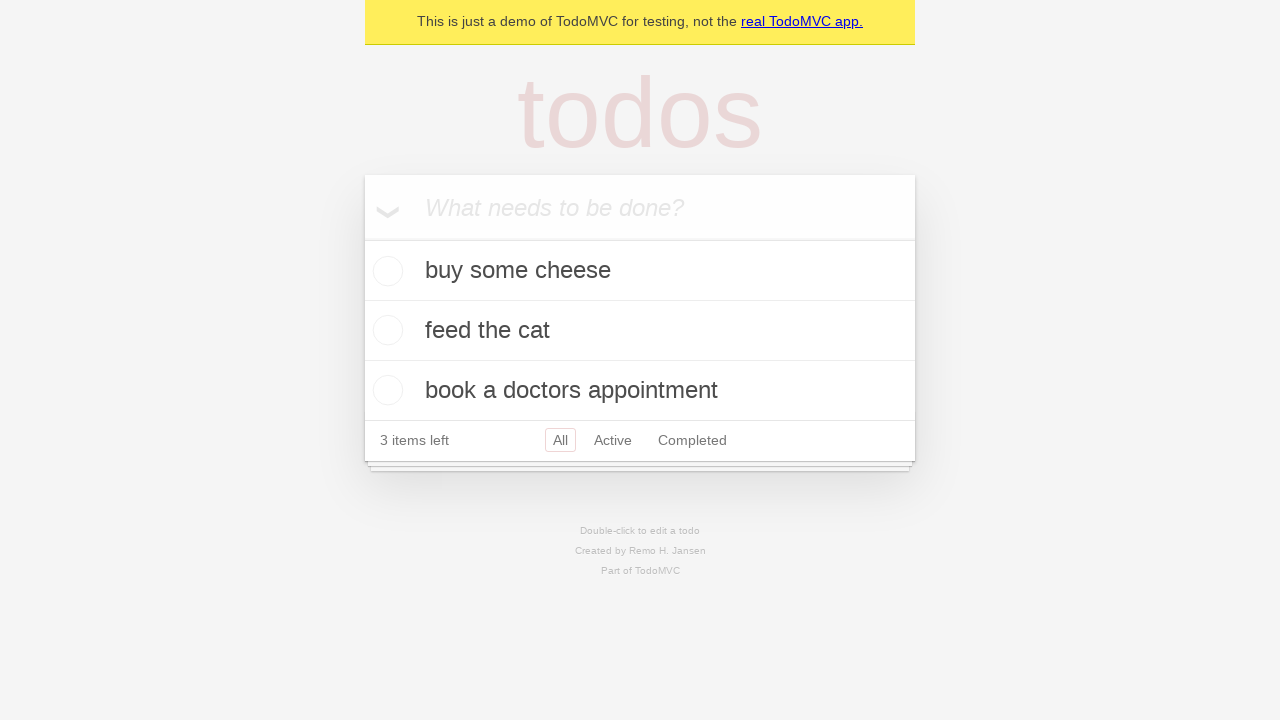

Checked the second todo item checkbox to mark it as completed at (385, 330) on internal:testid=[data-testid="todo-item"s] >> nth=1 >> internal:role=checkbox
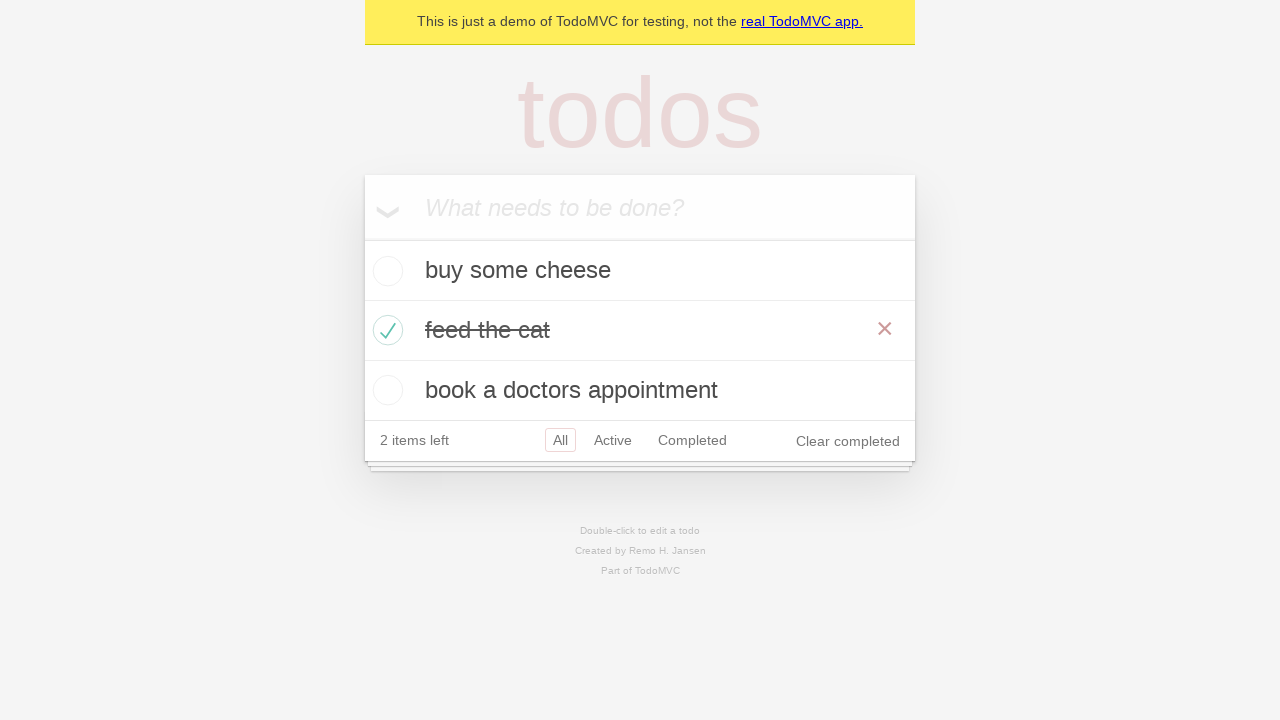

Clicked the Completed filter to display only completed items at (692, 440) on internal:role=link[name="Completed"i]
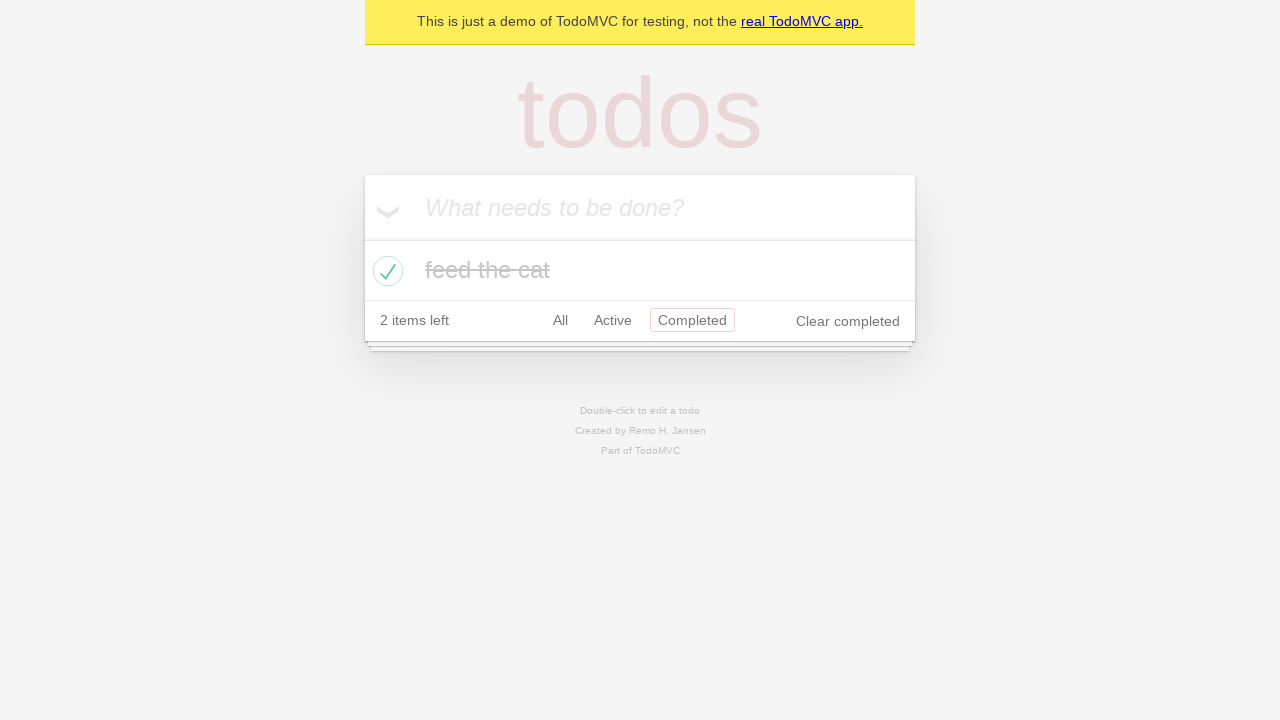

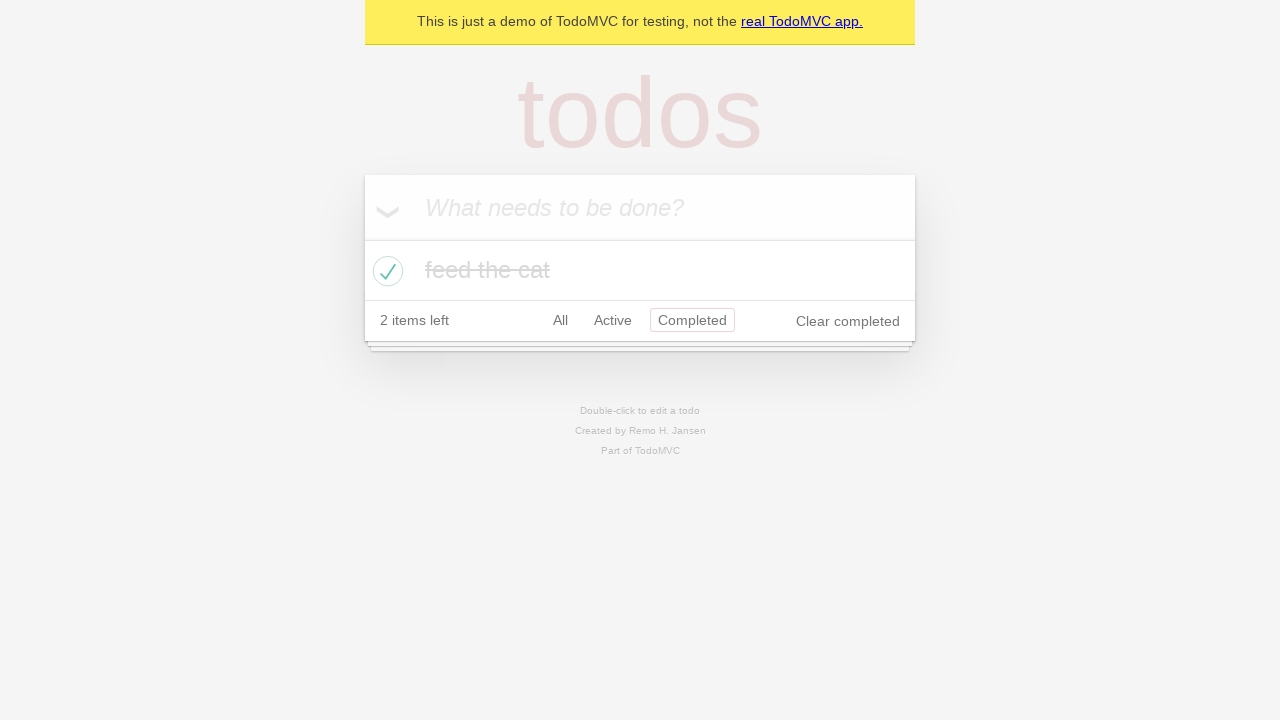